Navigates to an Adidas product page and checks for the presence of the add-to-bag button

Starting URL: https://www.adidas.cl/campus-00s-w/GY0042.html

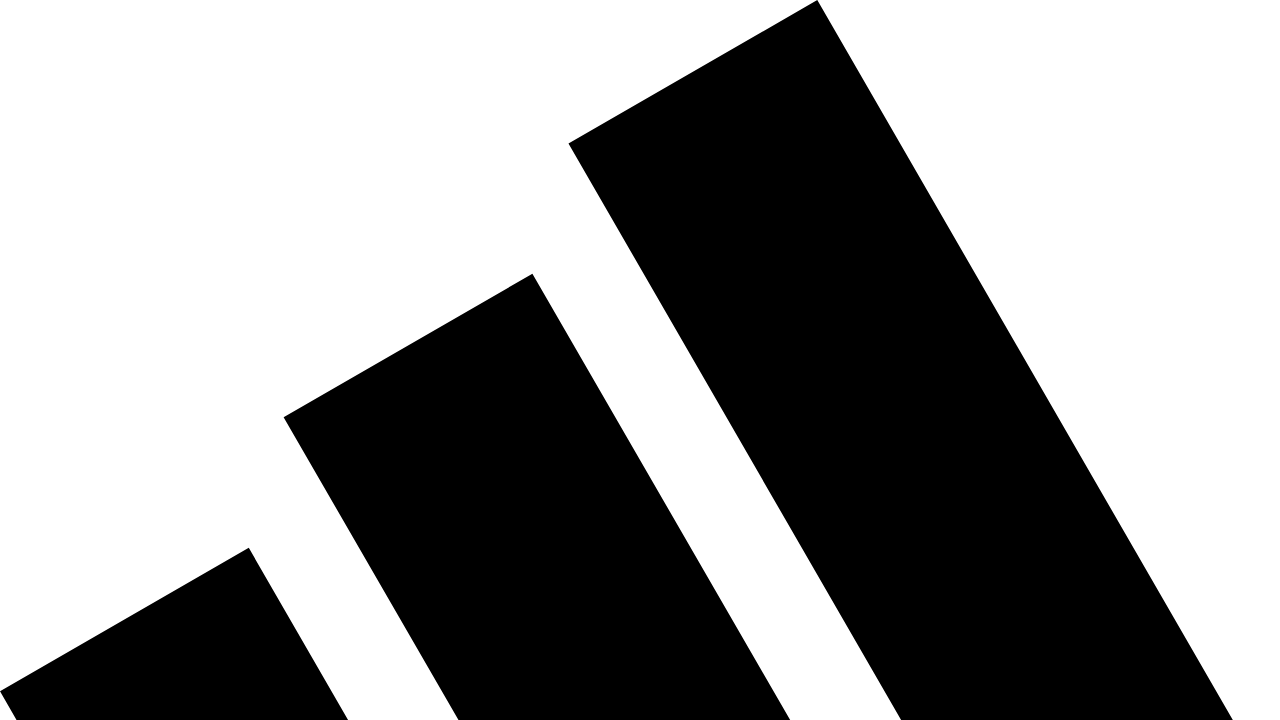

Navigated to Adidas product page
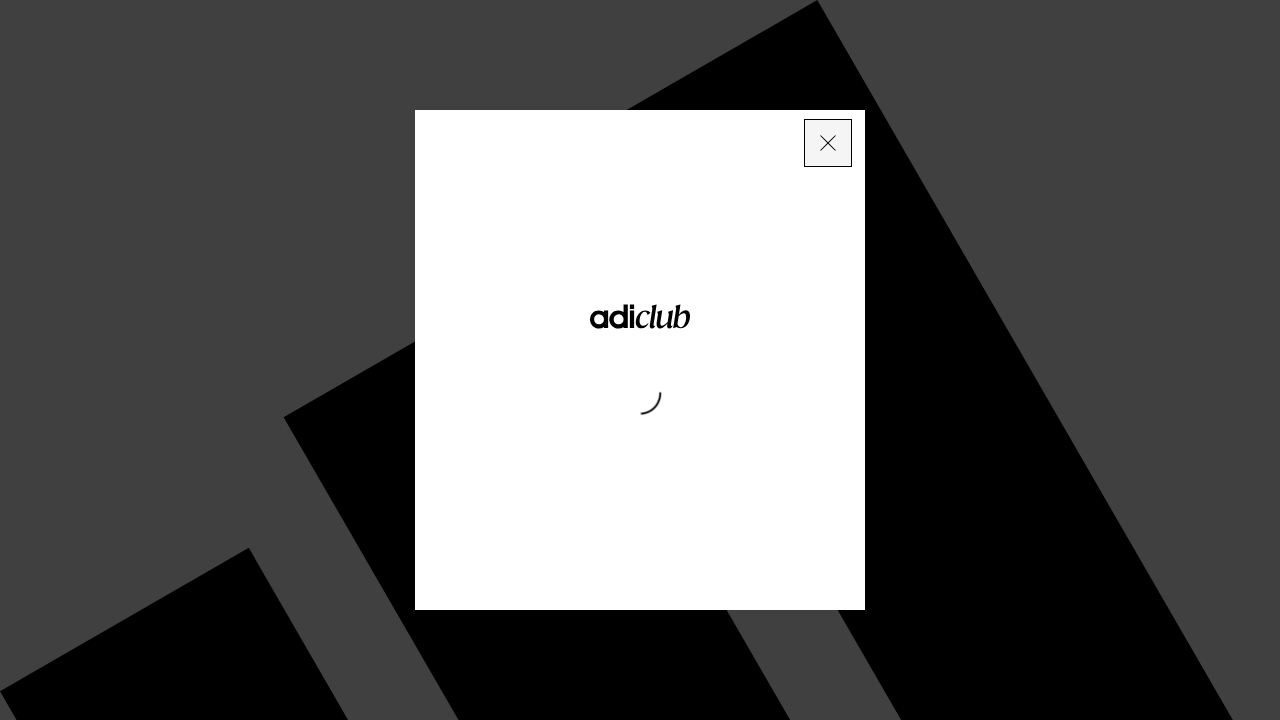

Add-to-bag button selector found and loaded
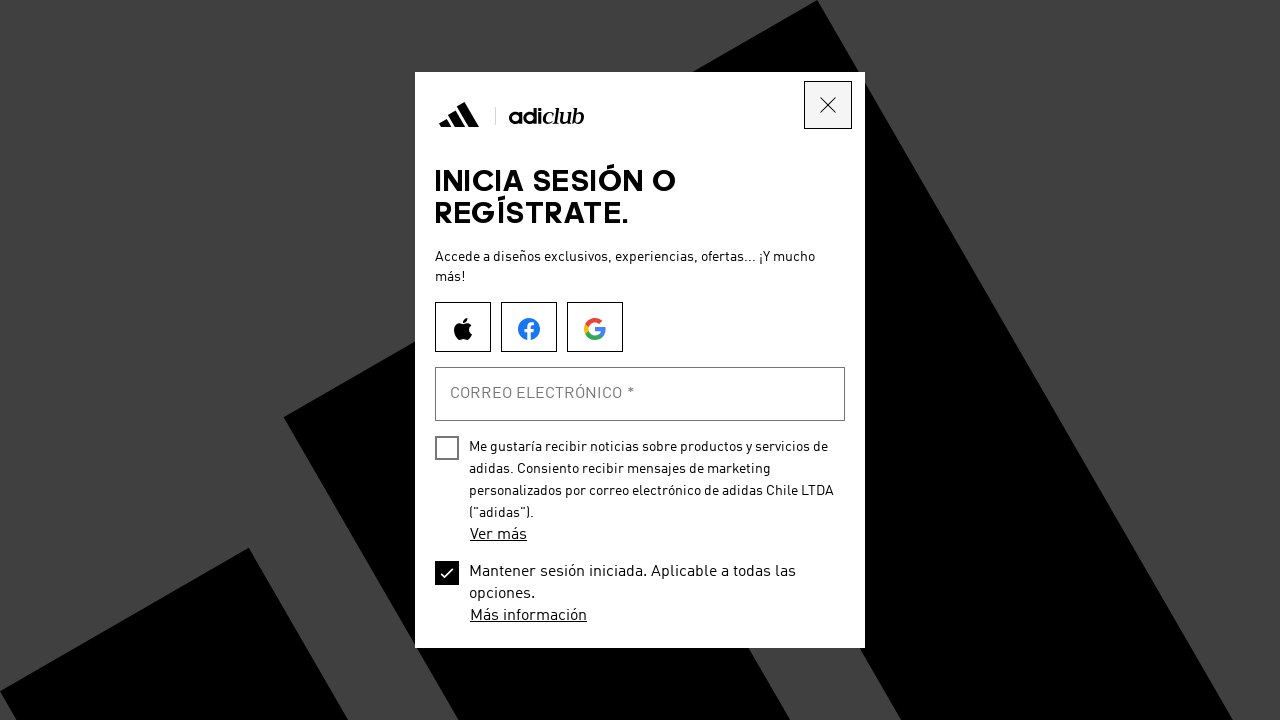

Verified add-to-bag button is visible
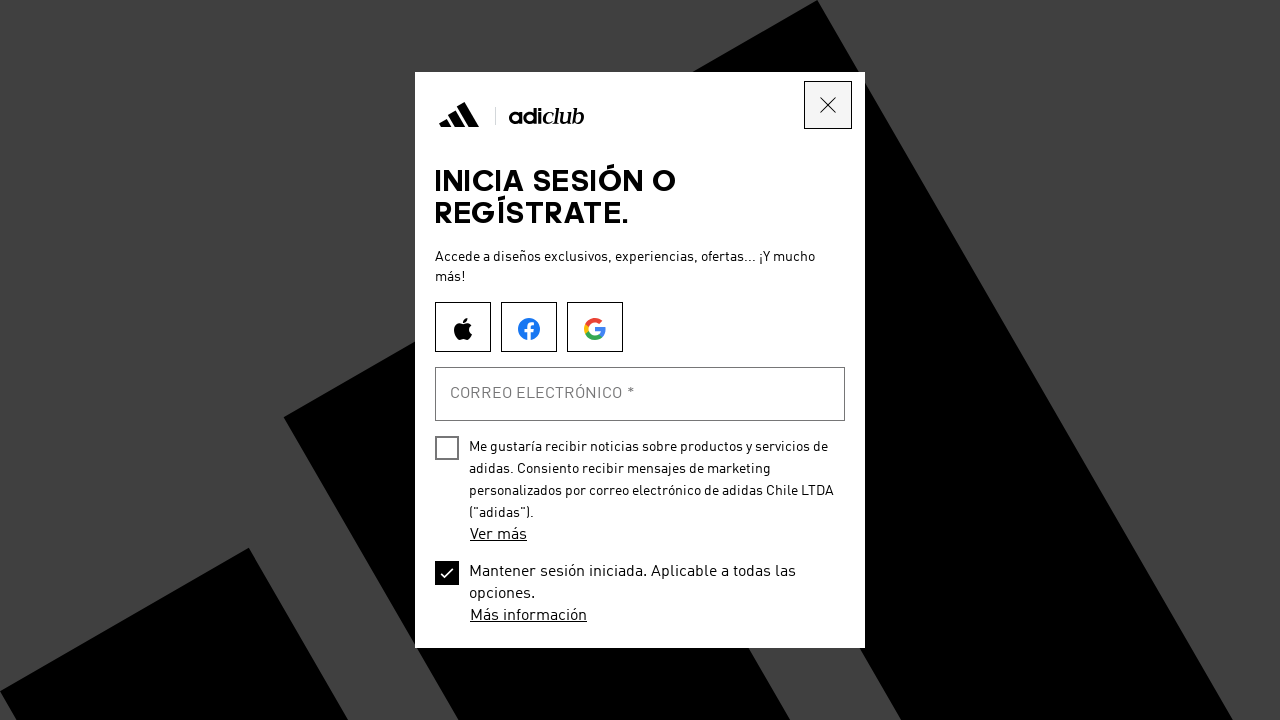

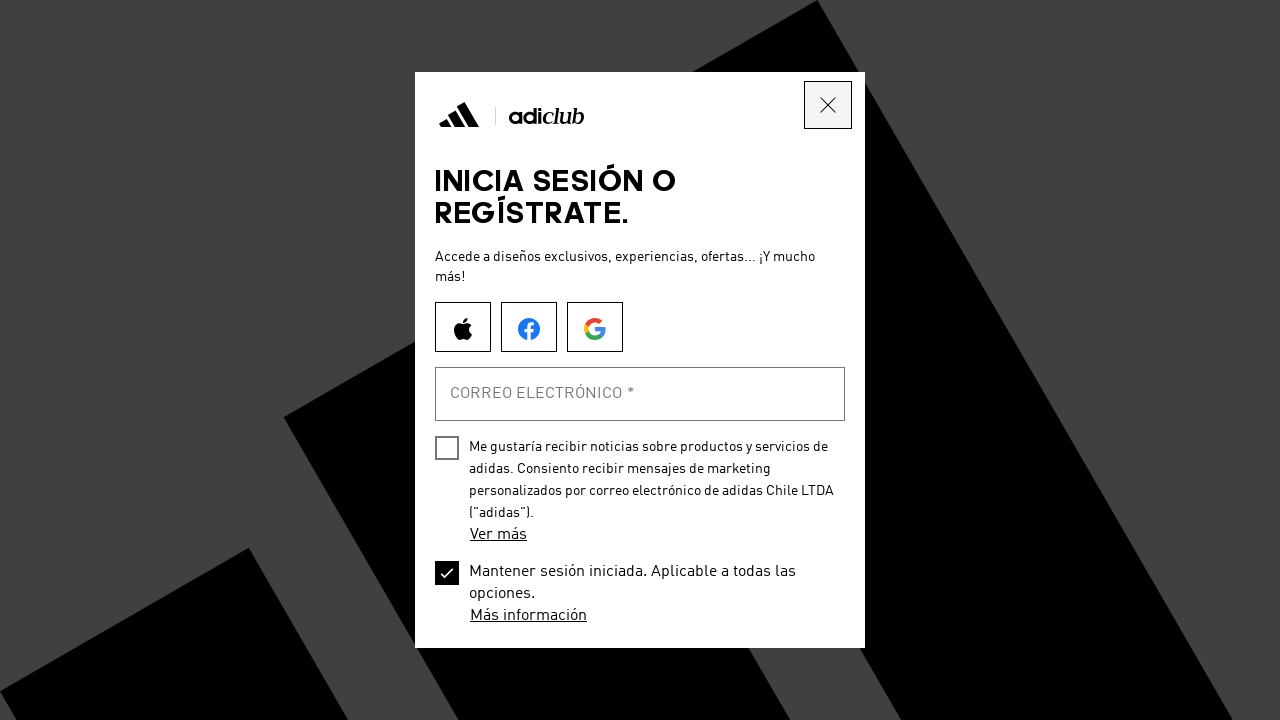